Tests keyboard input by setting a value in the target input field and verifying the result text displays the key pressed

Starting URL: https://the-internet.herokuapp.com/key_presses

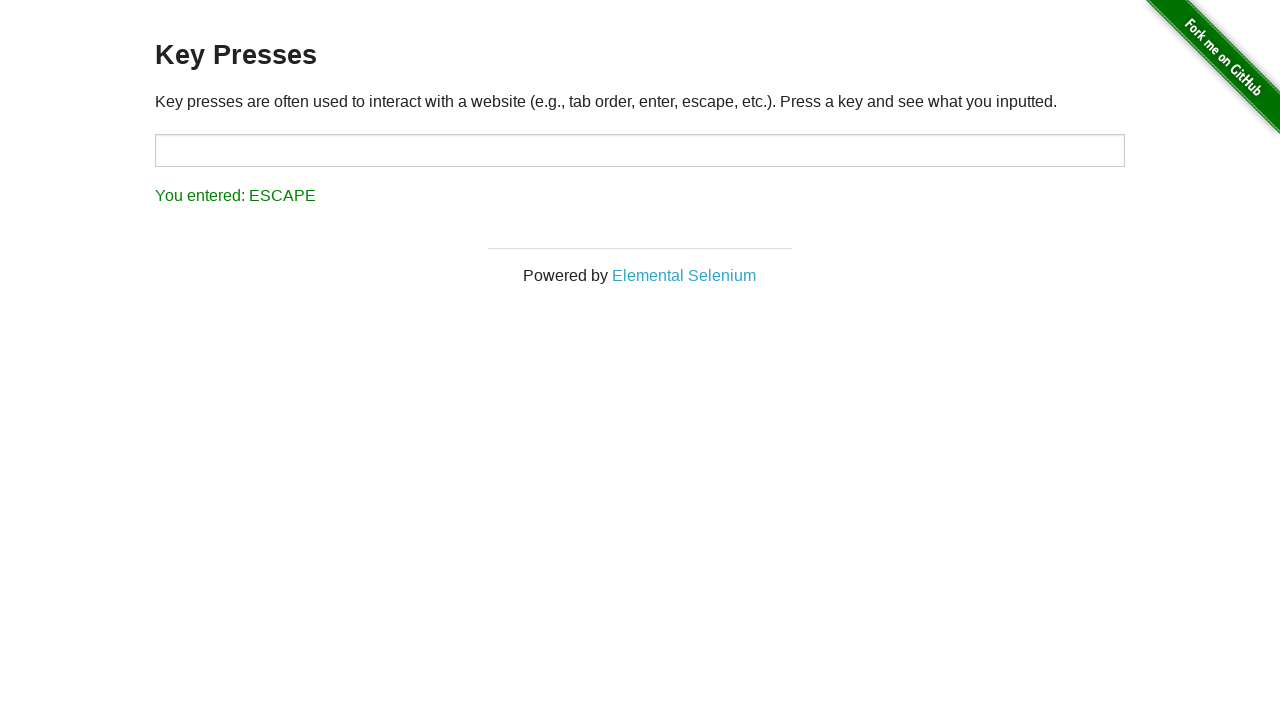

Filled target input field with 'Enter' on #target
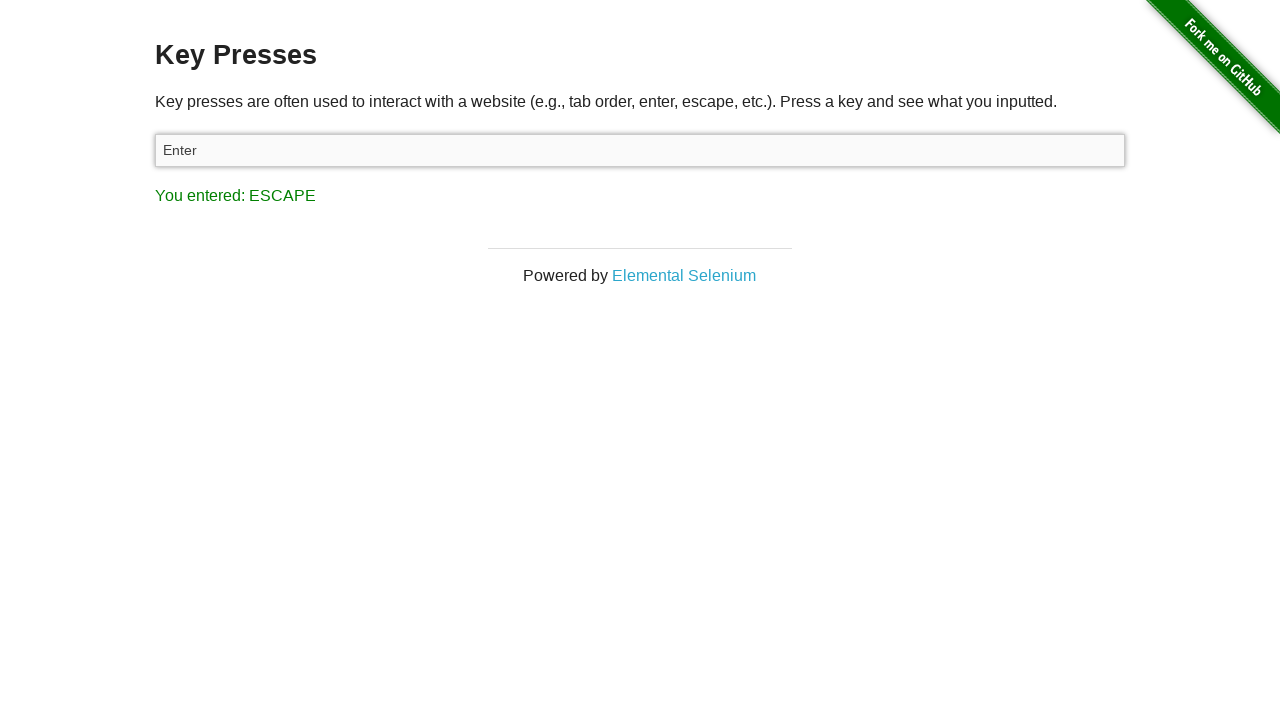

Retrieved result text content
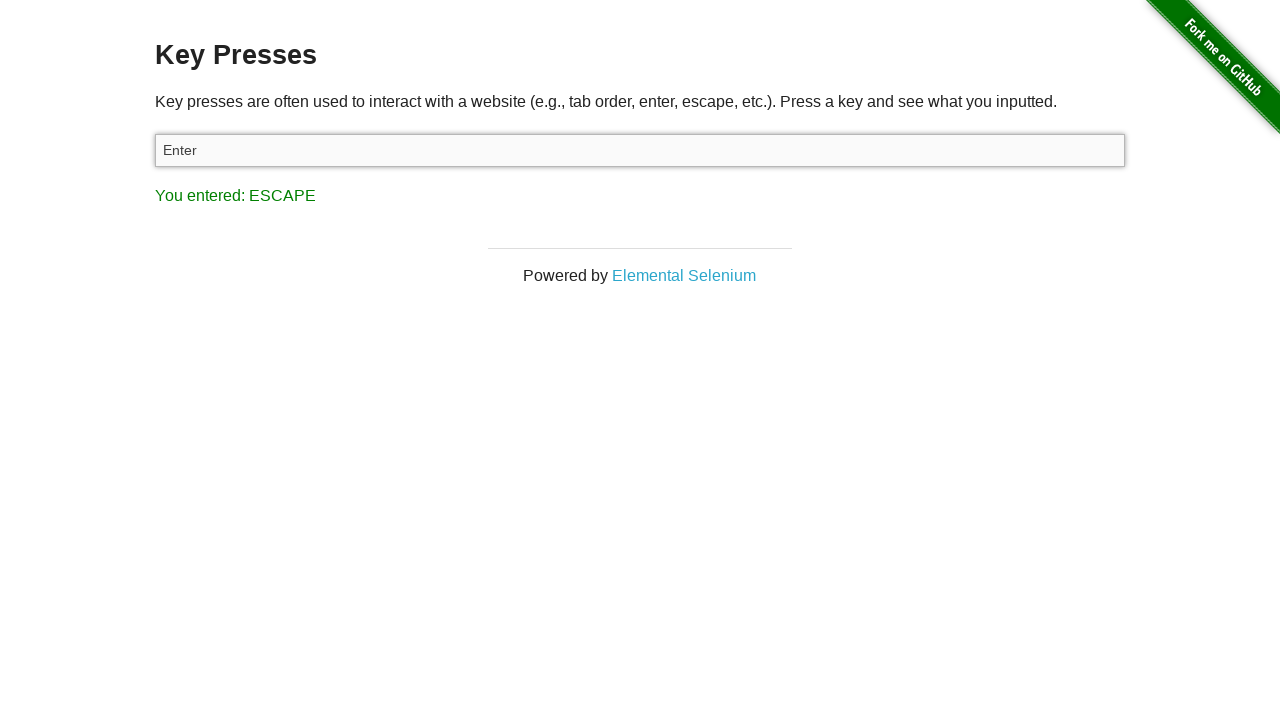

Printed result text to console
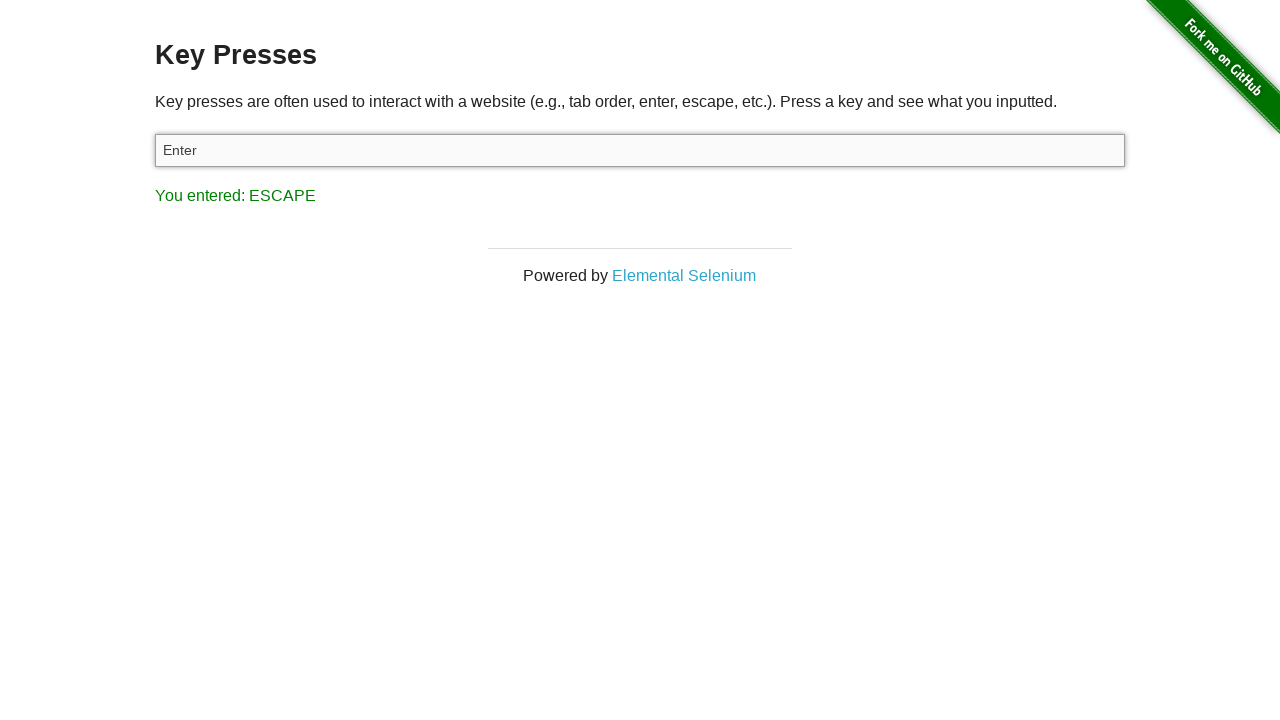

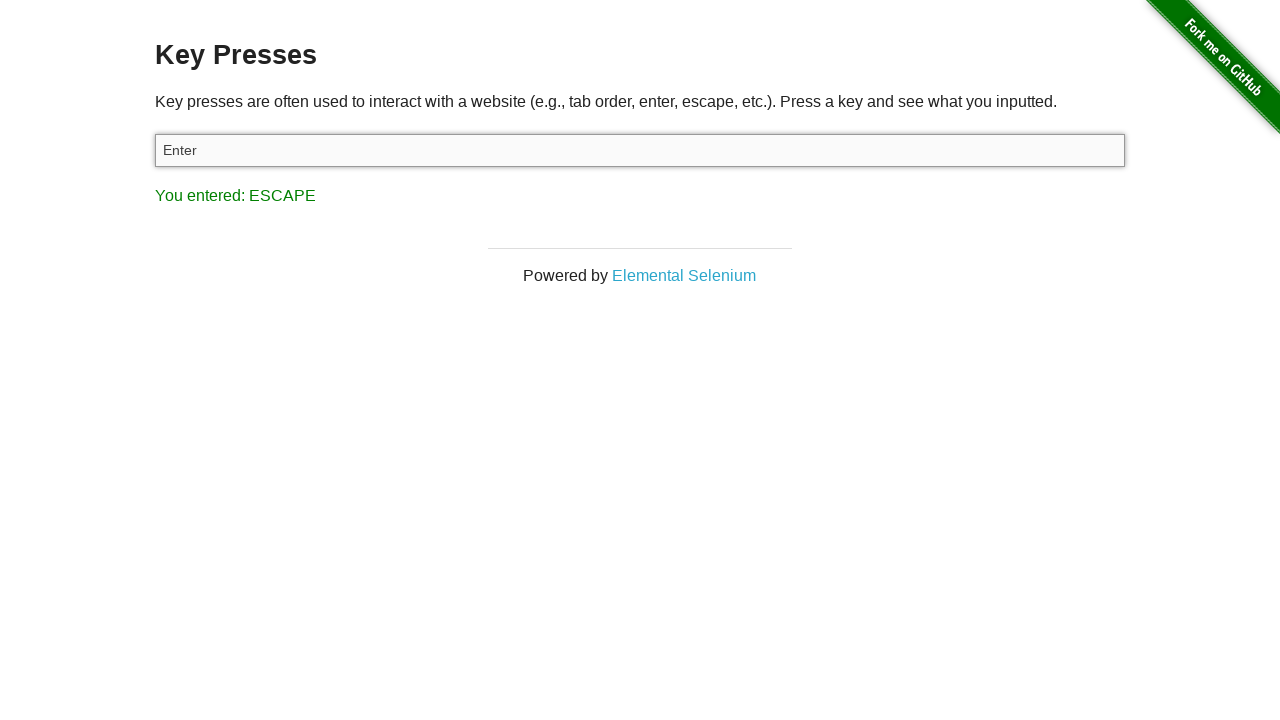